Tests successful registration with valid credentials, verifies success message, and navigates back to login page

Starting URL: https://anatoly-karpovich.github.io/demo-login-form/

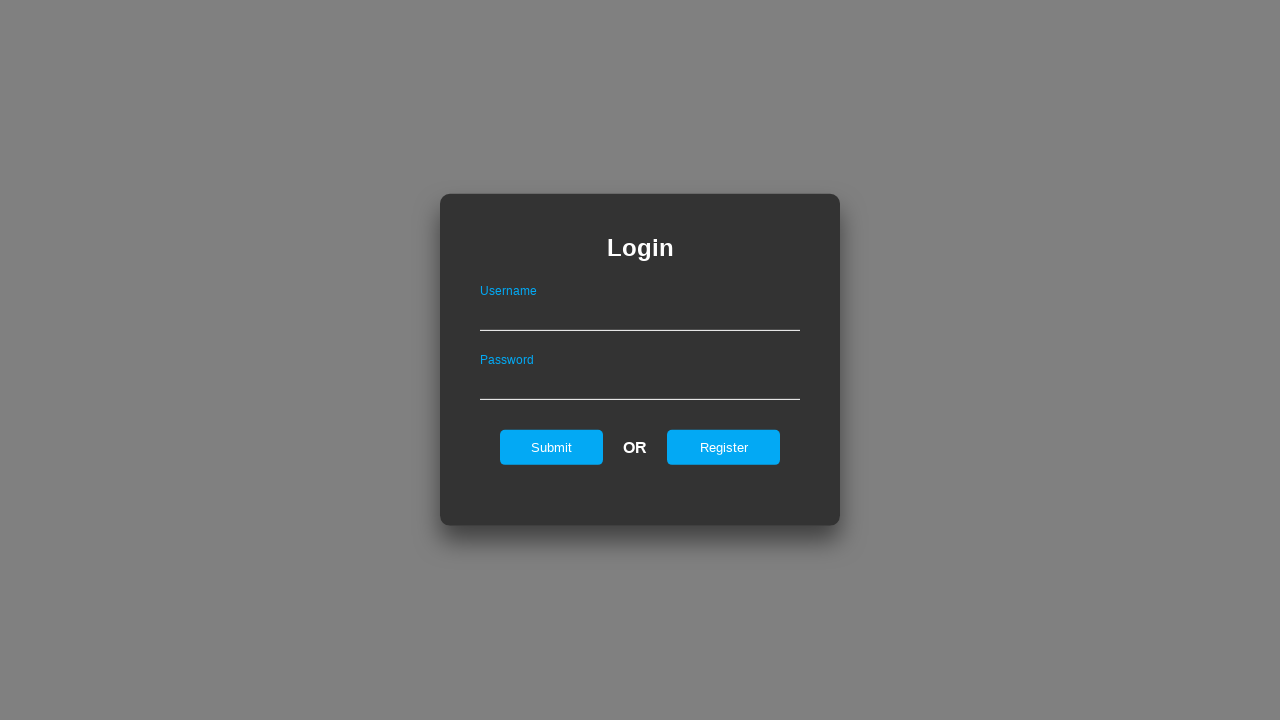

Clicked registration link to navigate to registration page at (724, 447) on #registerOnLogin
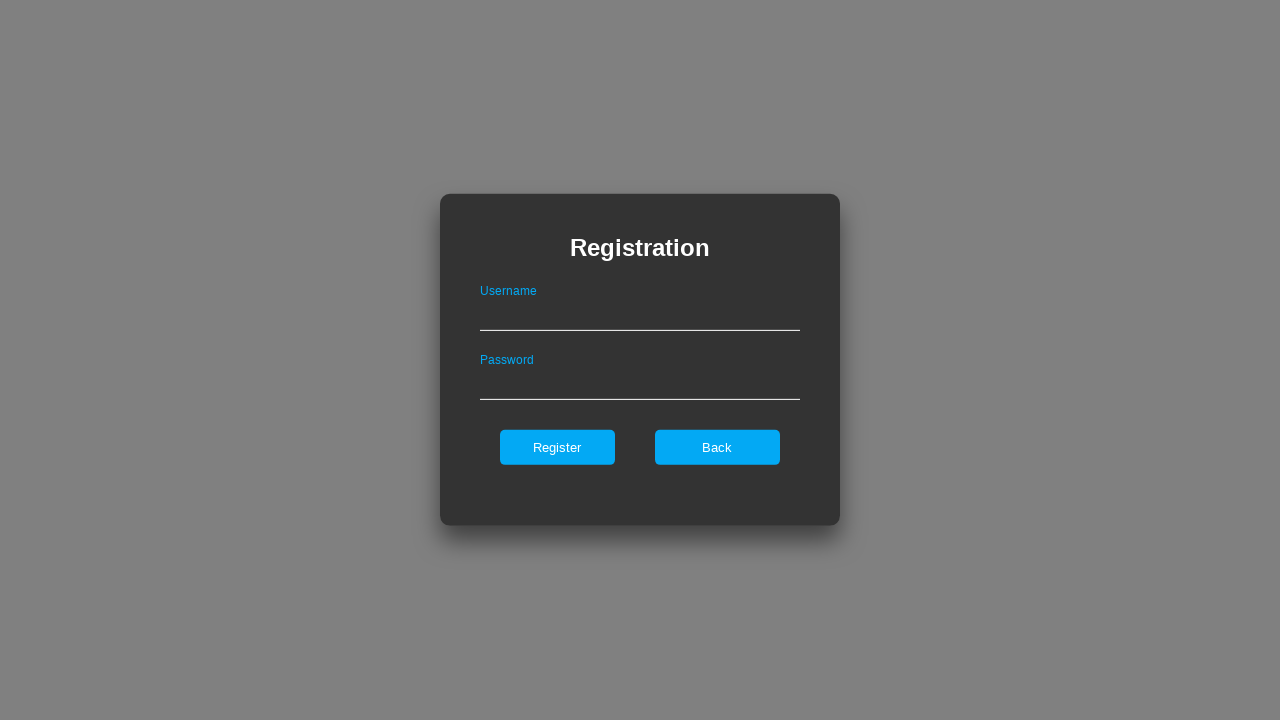

Registration form loaded
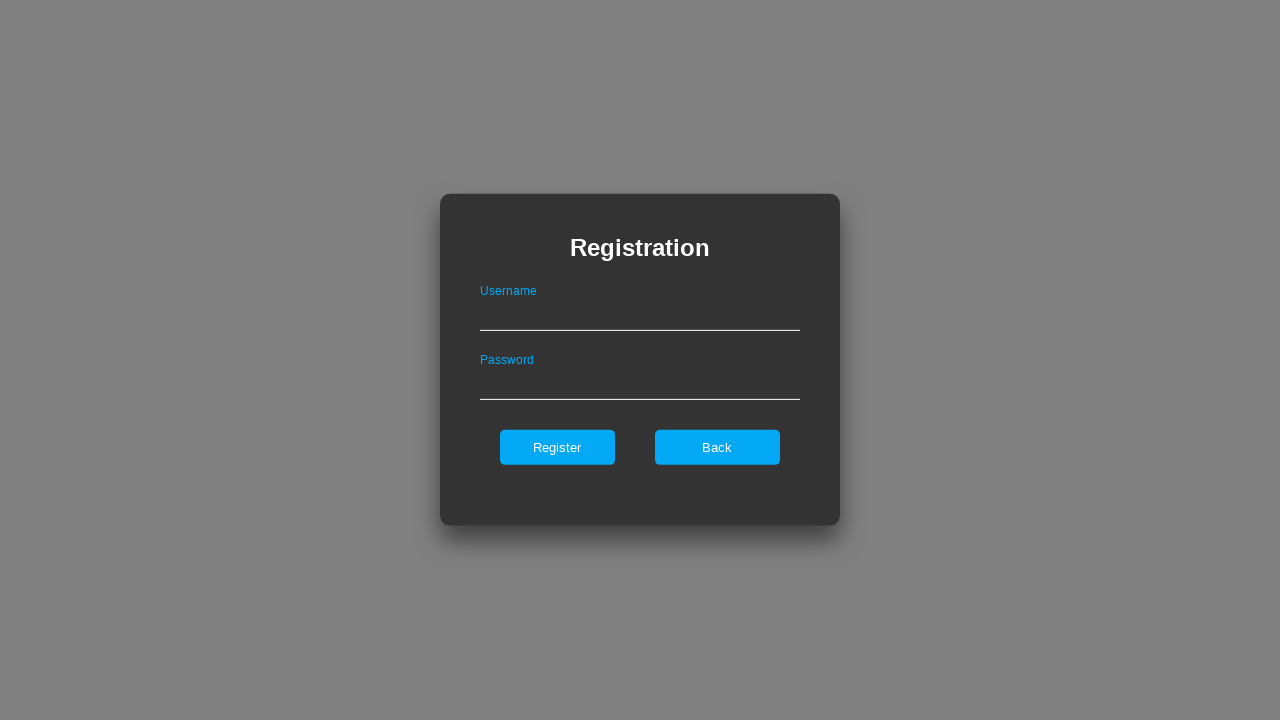

Filled username field with 'Filipok' on #userNameOnRegister
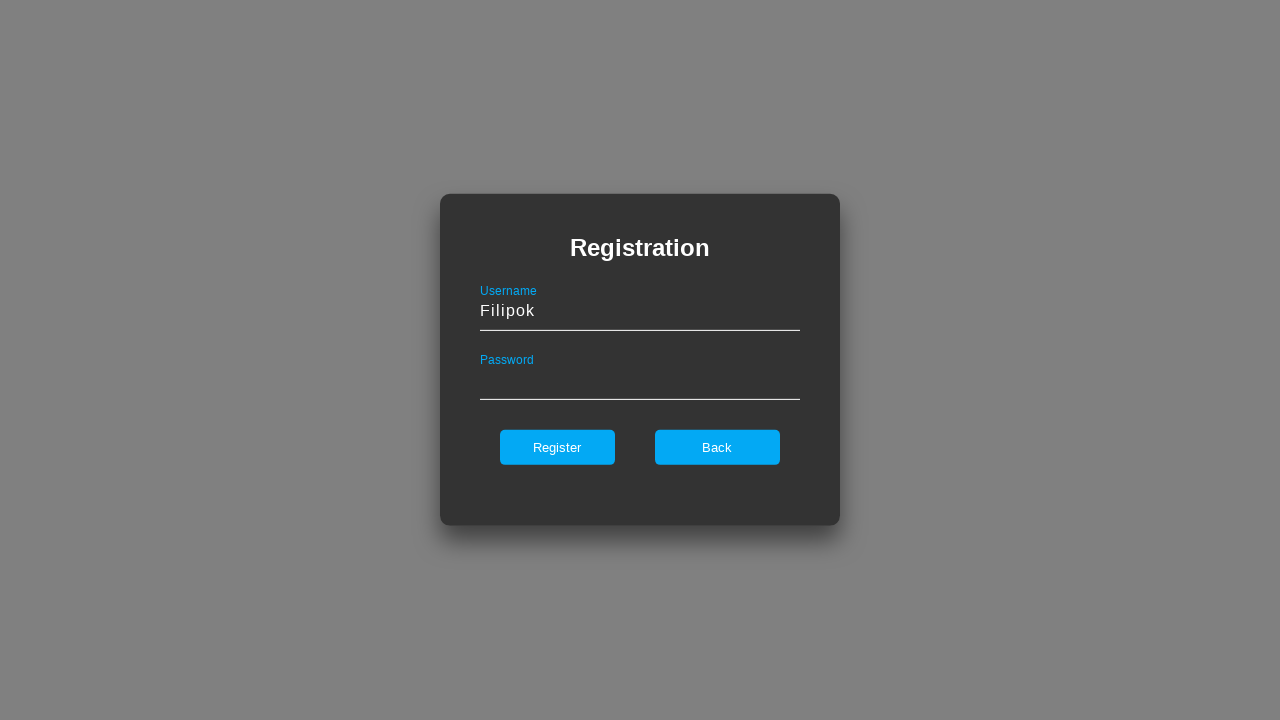

Filled password field with 'Qrtyuiop' on #passwordOnRegister
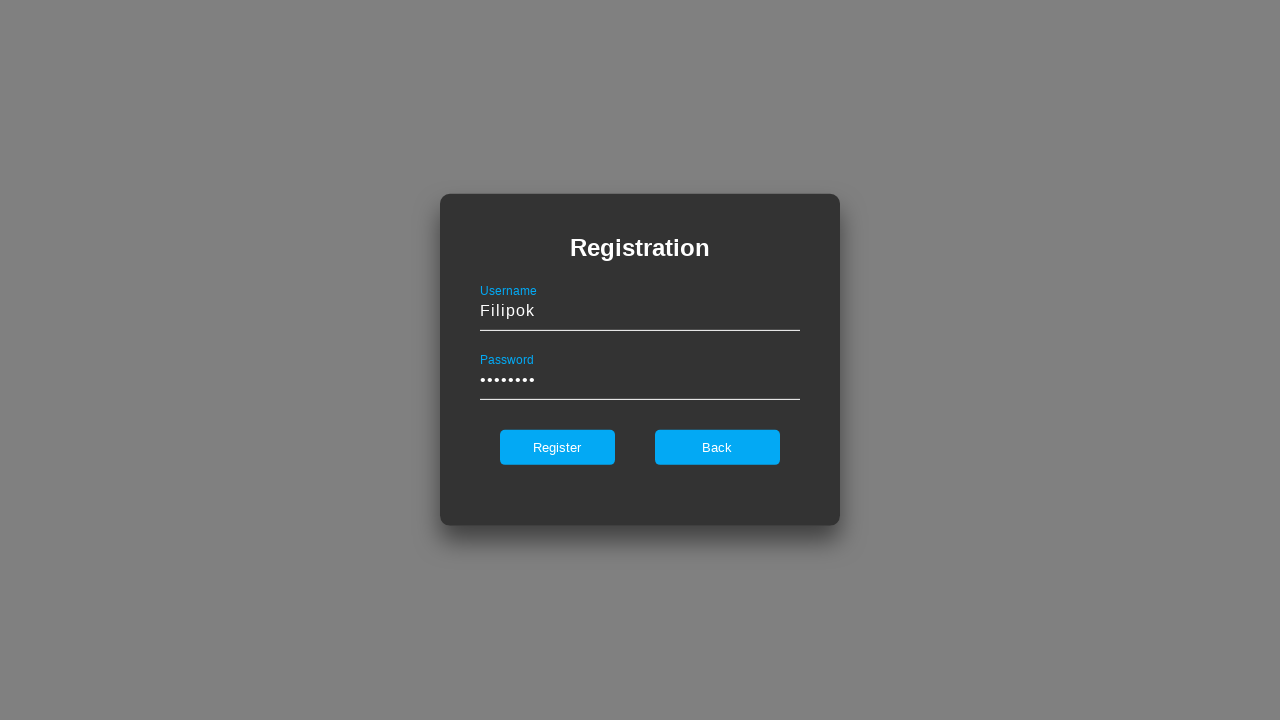

Clicked register button to submit registration with valid credentials at (557, 447) on #register
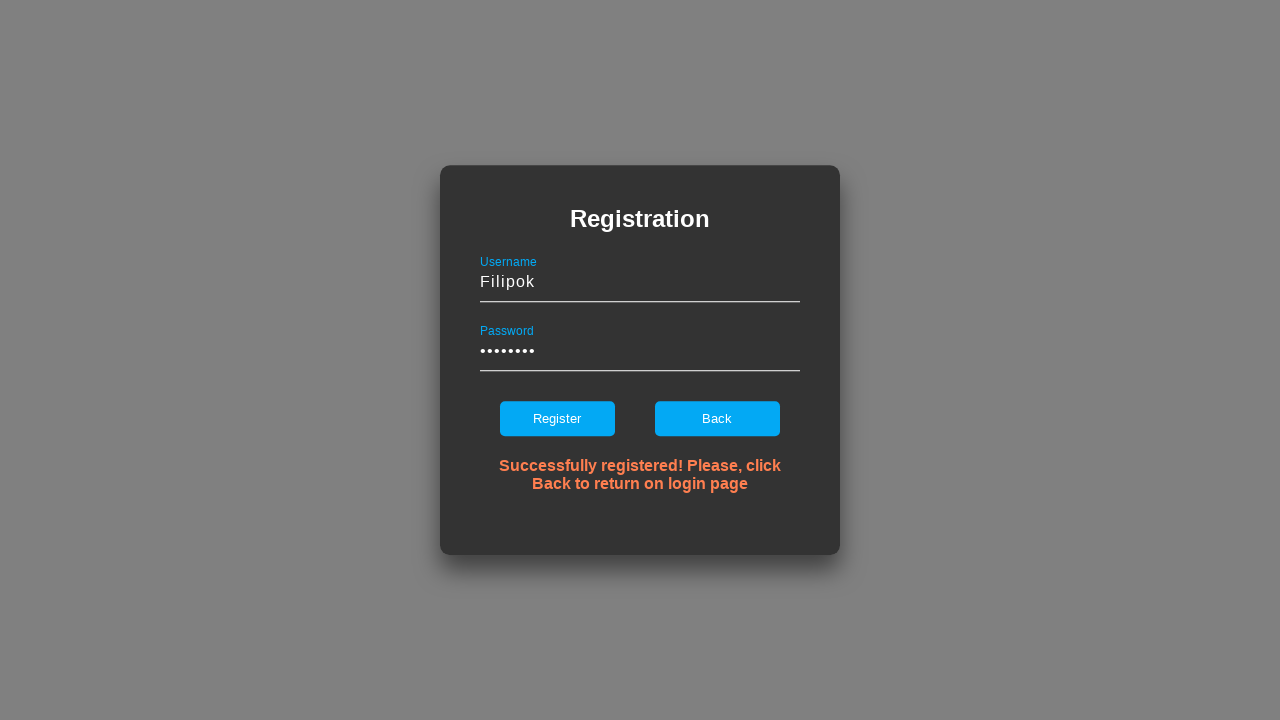

Success message appeared on registration page
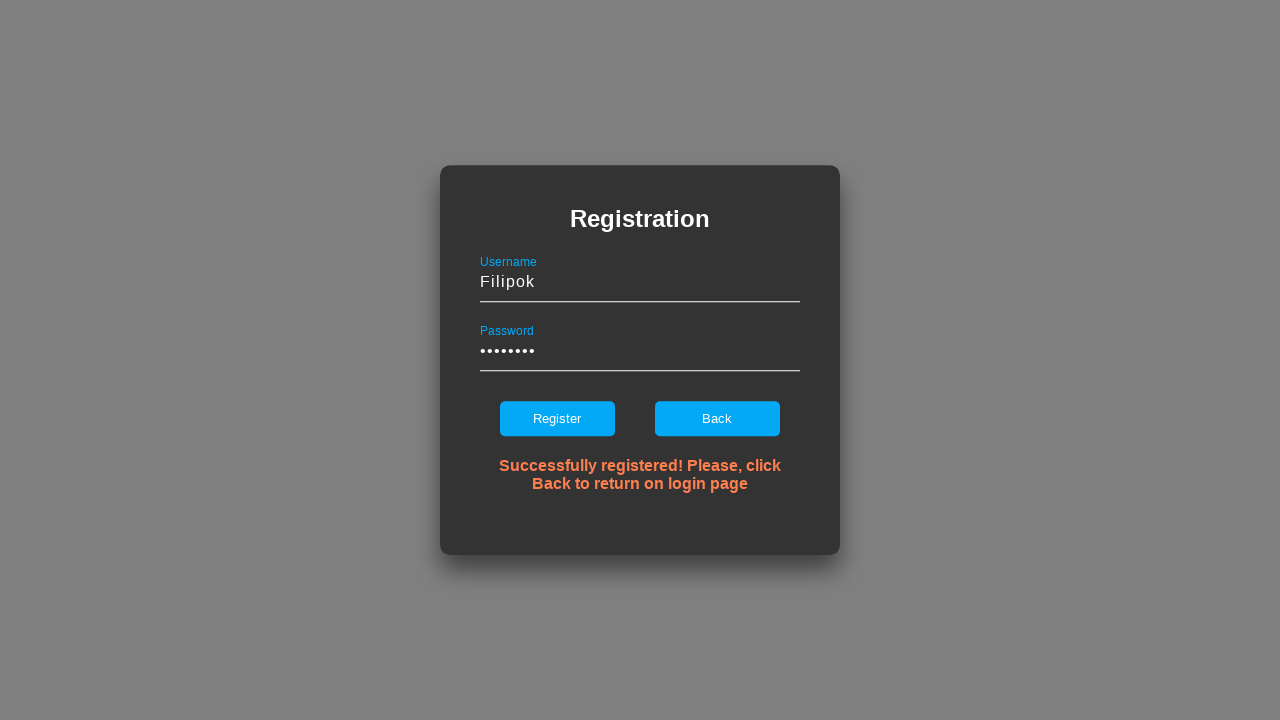

Clicked back to login button at (717, 419) on #backOnRegister
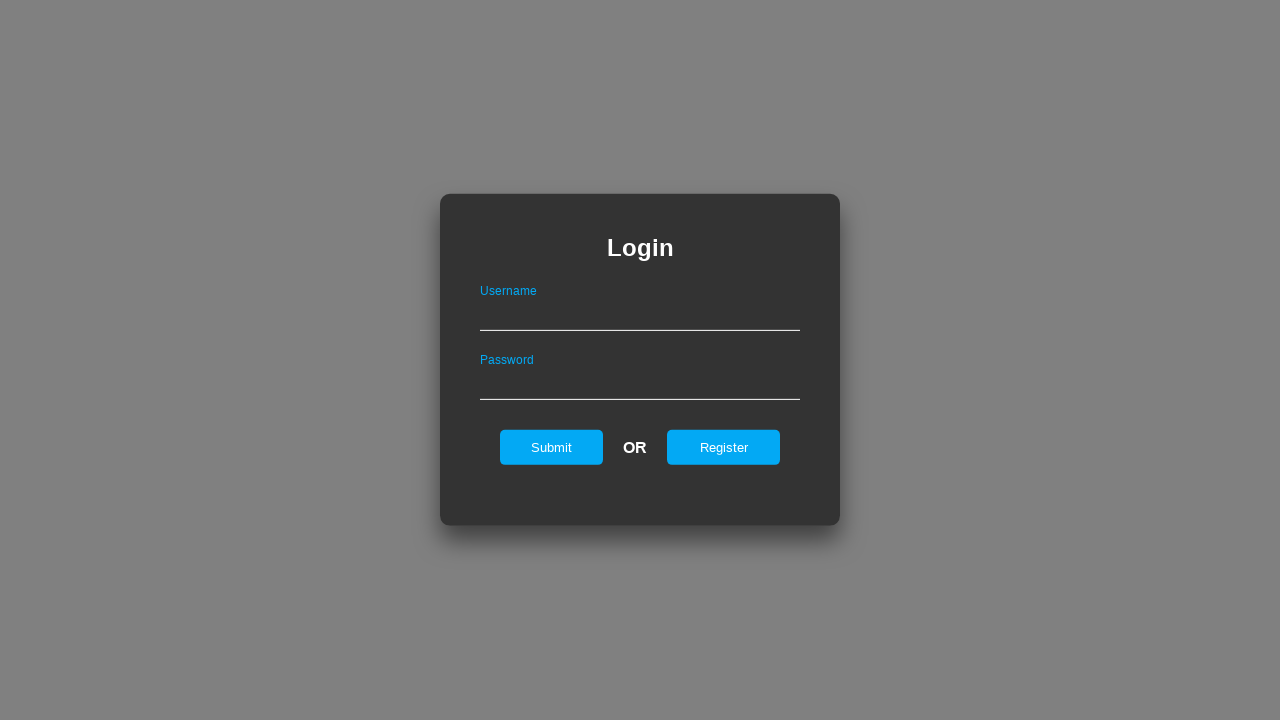

Login form loaded after returning from registration page
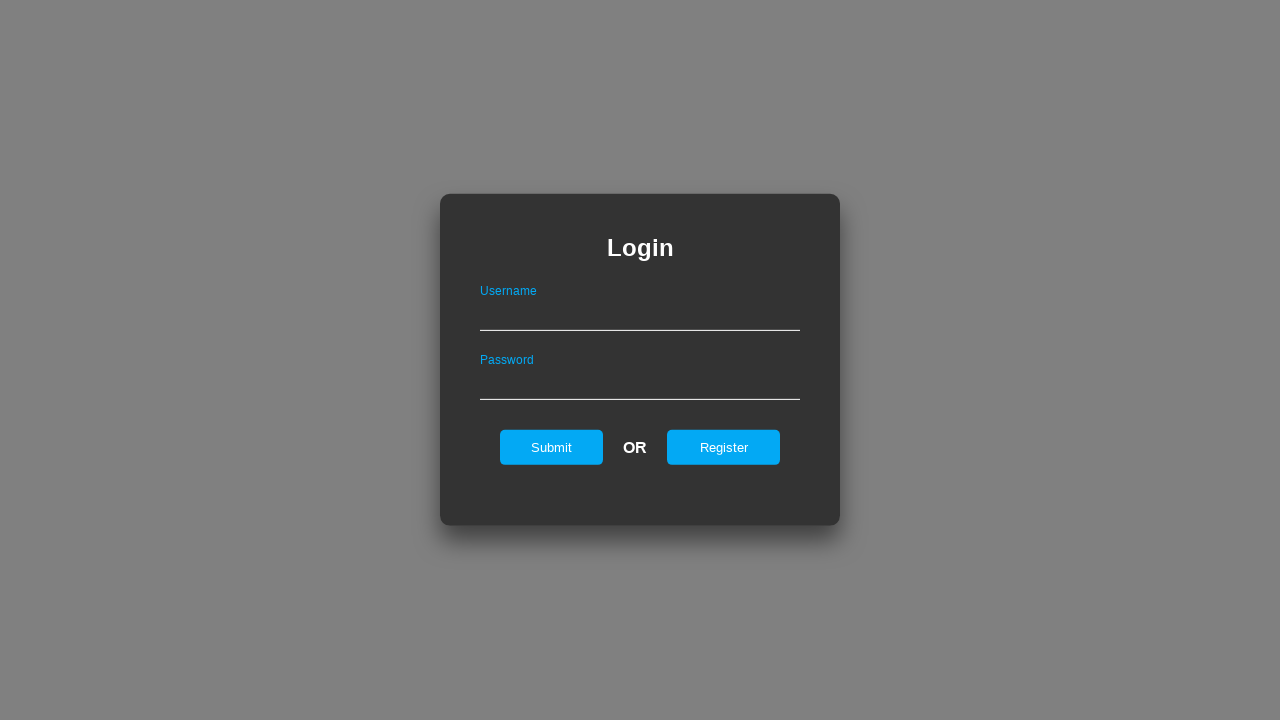

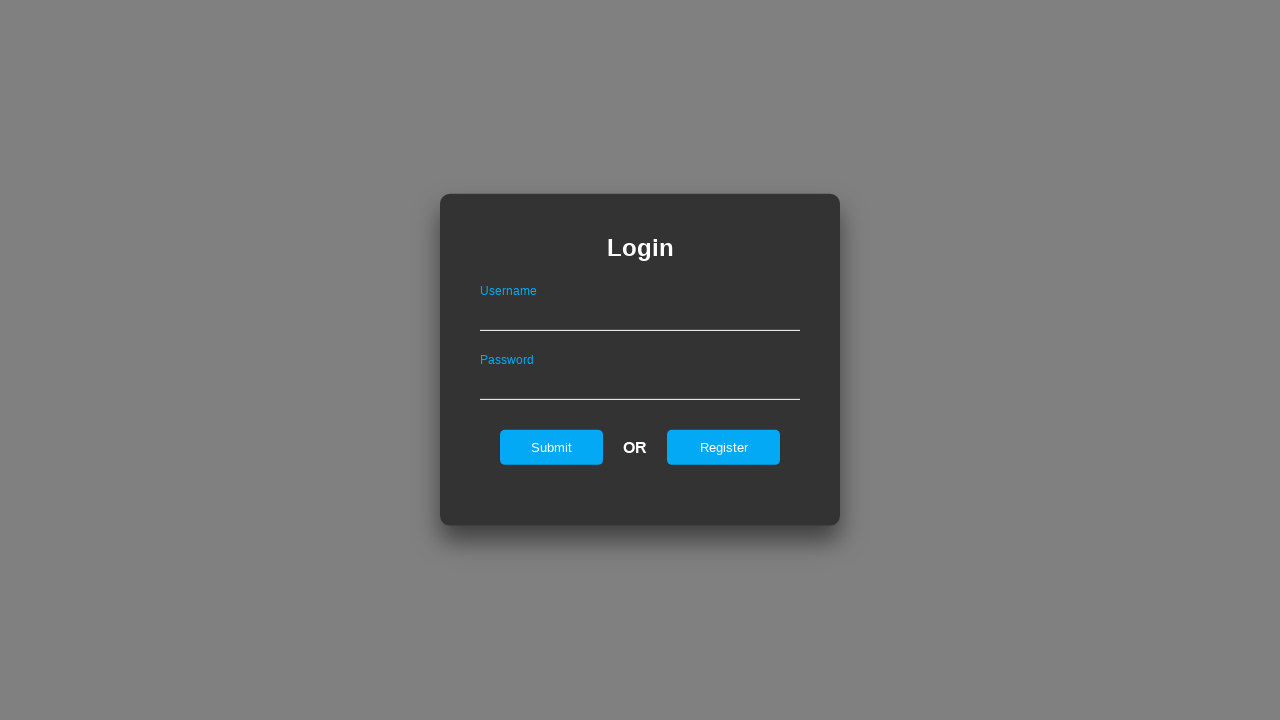